Tests clearing the complete state of all items by checking and then unchecking the toggle all checkbox

Starting URL: https://demo.playwright.dev/todomvc

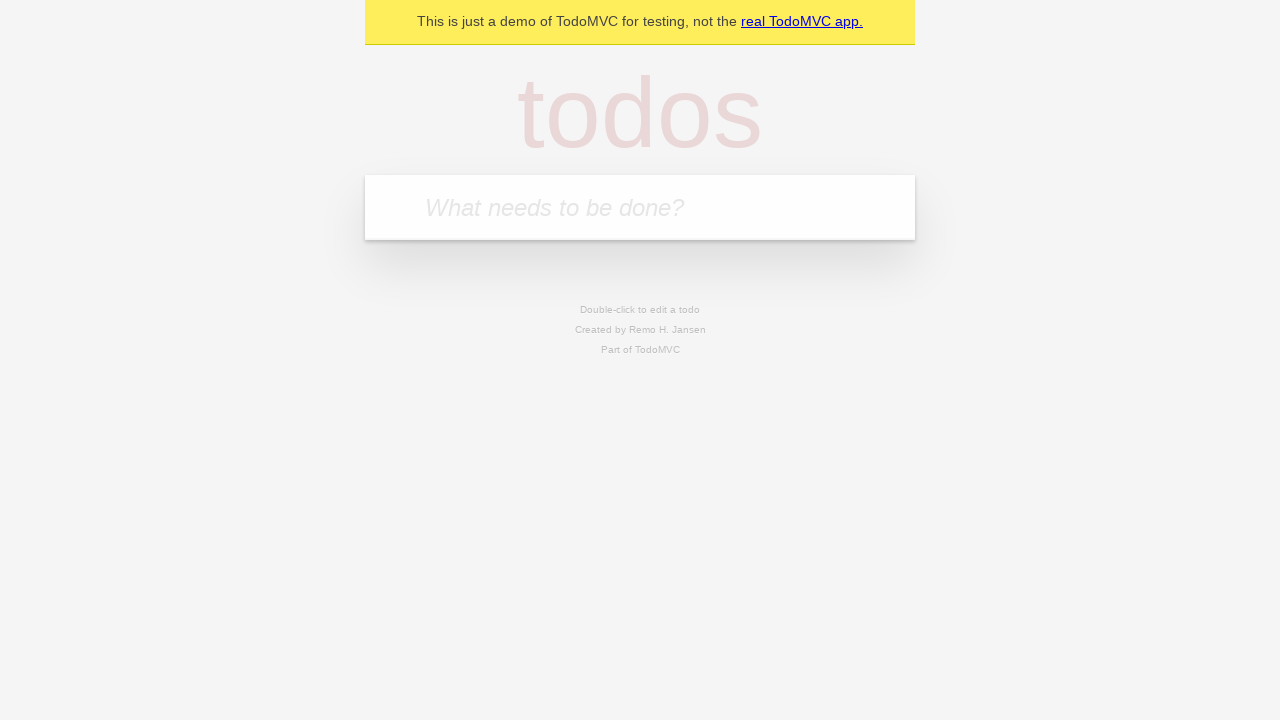

Filled todo input with 'buy some cheese' on internal:attr=[placeholder="What needs to be done?"i]
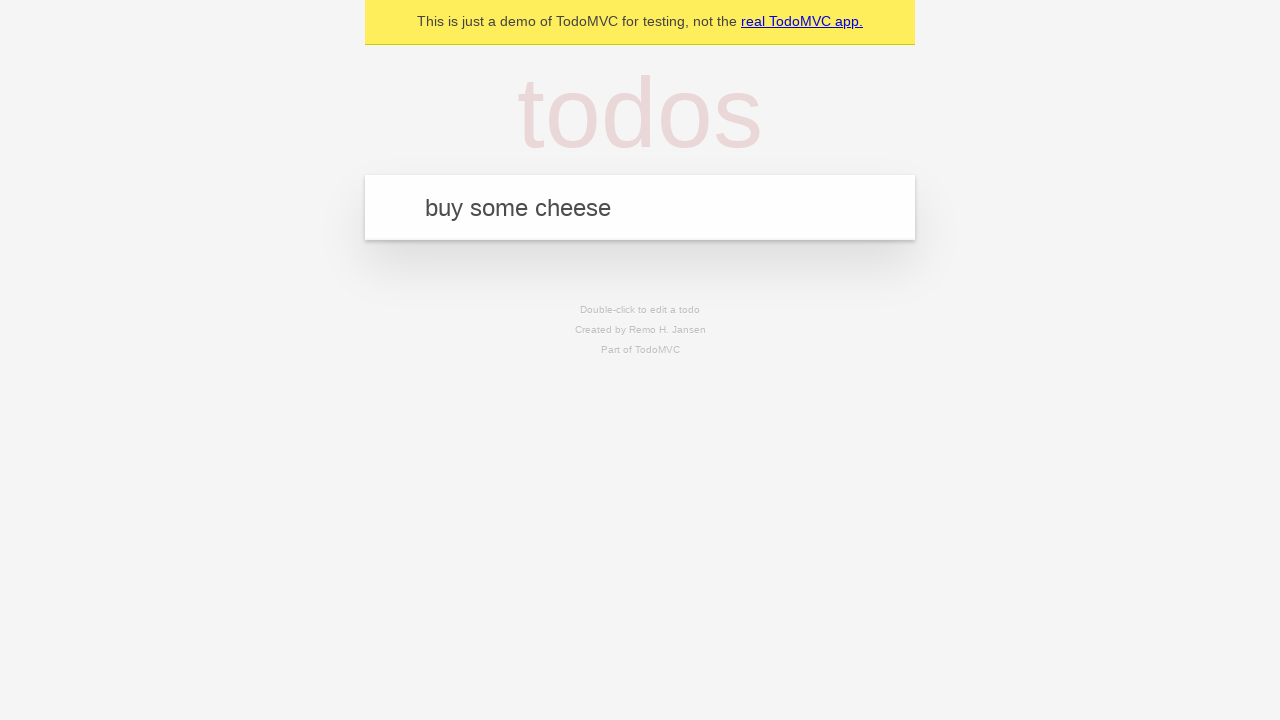

Pressed Enter to add first todo on internal:attr=[placeholder="What needs to be done?"i]
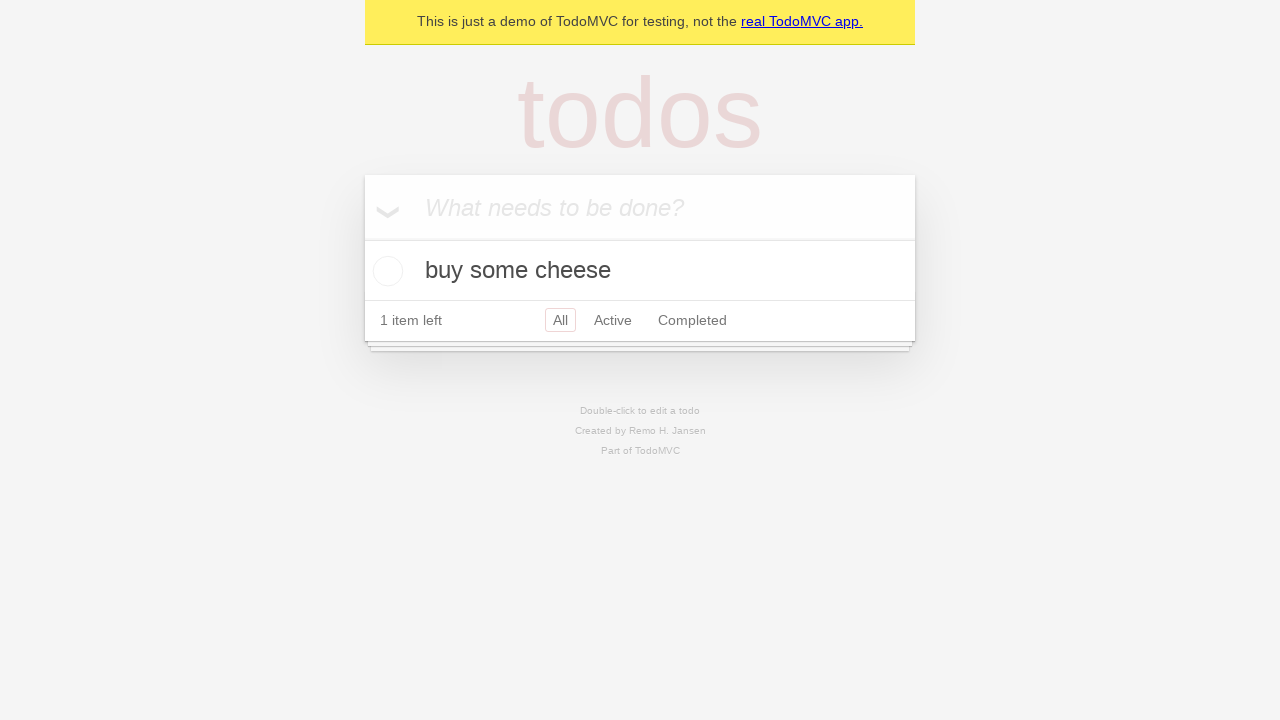

Filled todo input with 'feed the cat' on internal:attr=[placeholder="What needs to be done?"i]
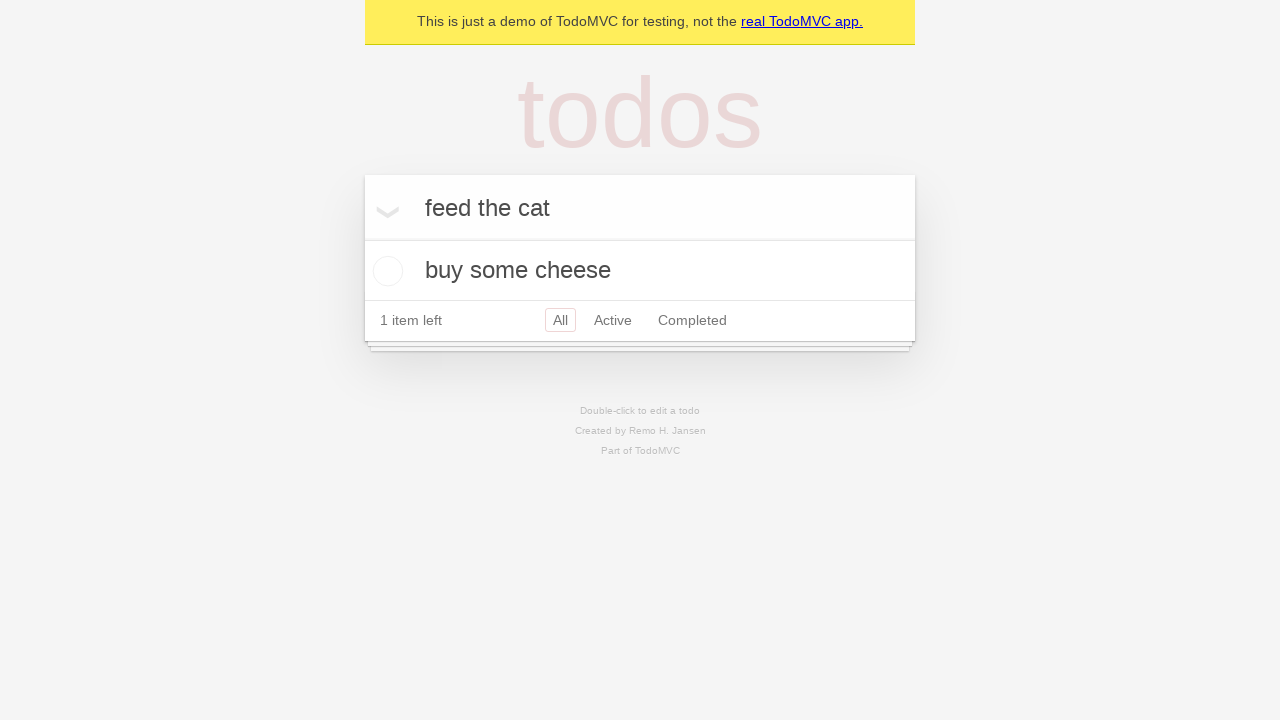

Pressed Enter to add second todo on internal:attr=[placeholder="What needs to be done?"i]
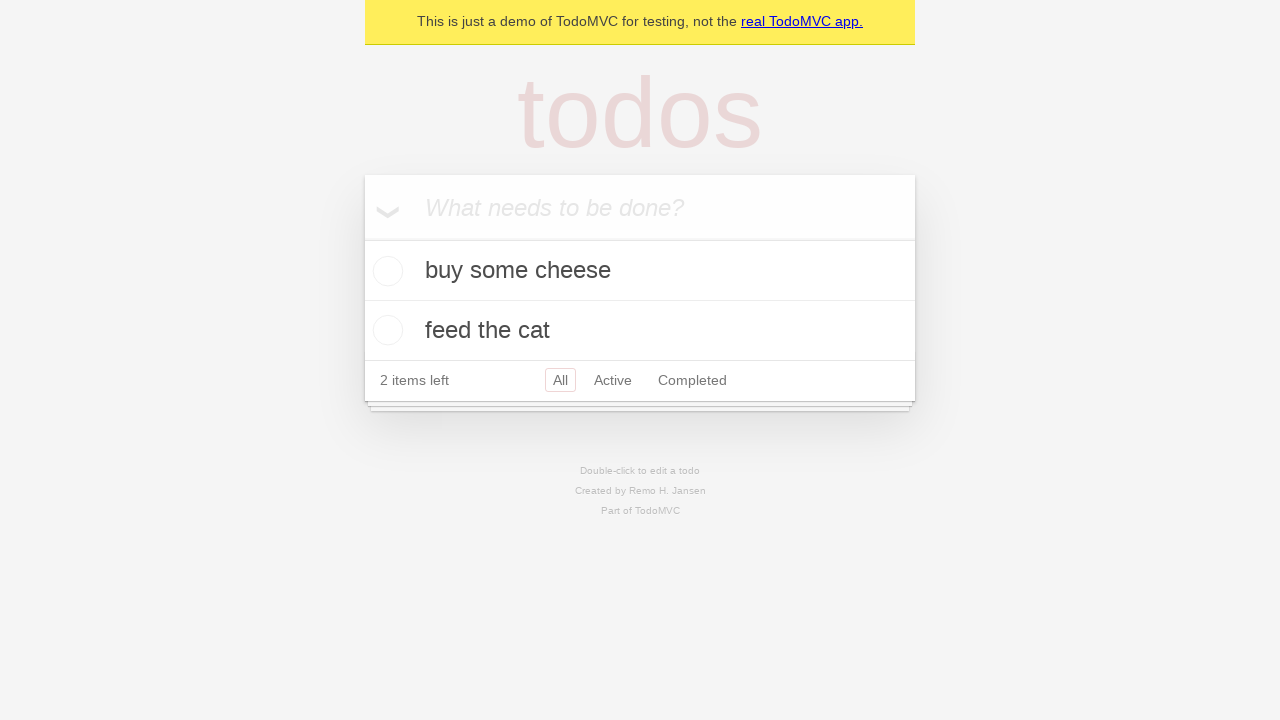

Filled todo input with 'book a doctors appointment' on internal:attr=[placeholder="What needs to be done?"i]
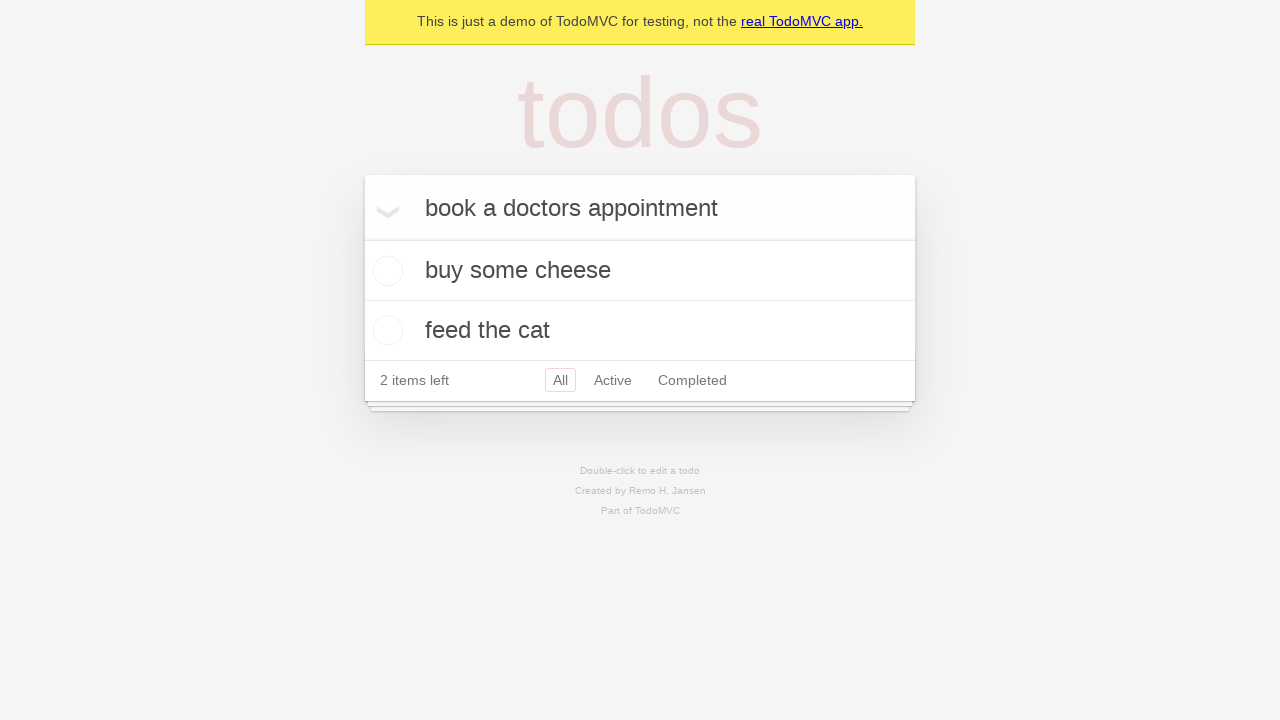

Pressed Enter to add third todo on internal:attr=[placeholder="What needs to be done?"i]
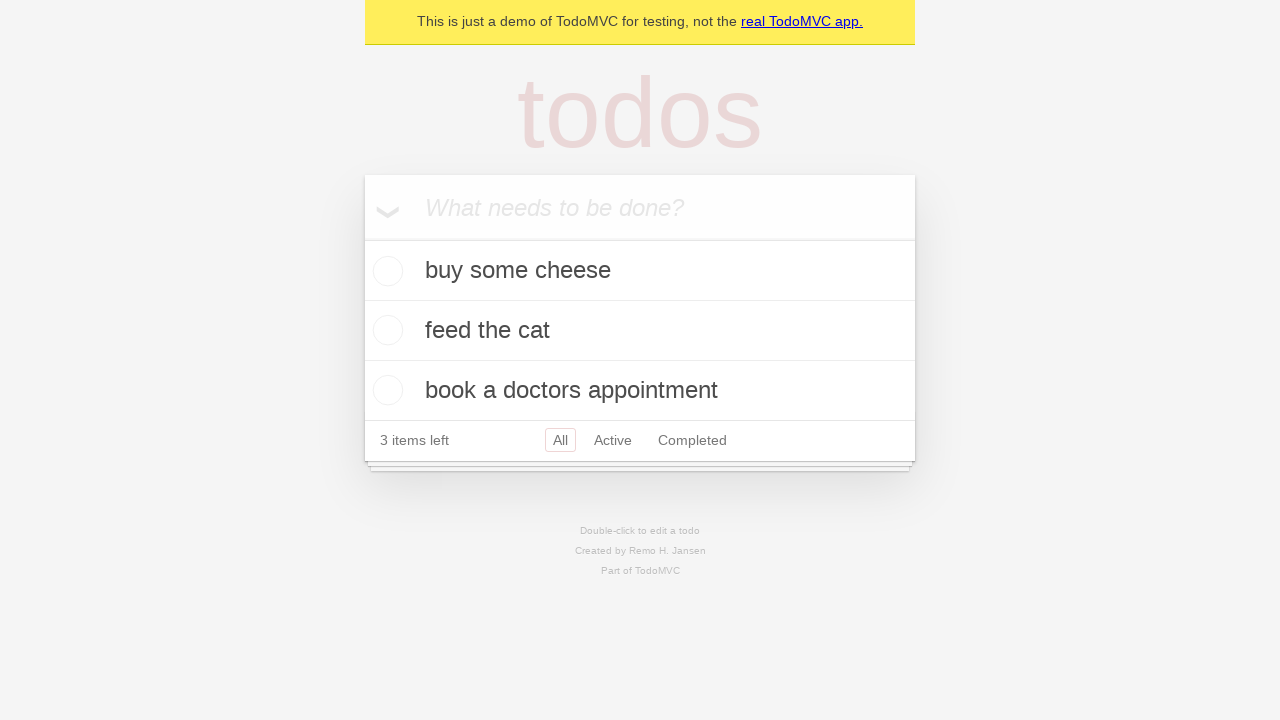

Checked toggle all checkbox to mark all items as complete at (362, 238) on internal:label="Mark all as complete"i
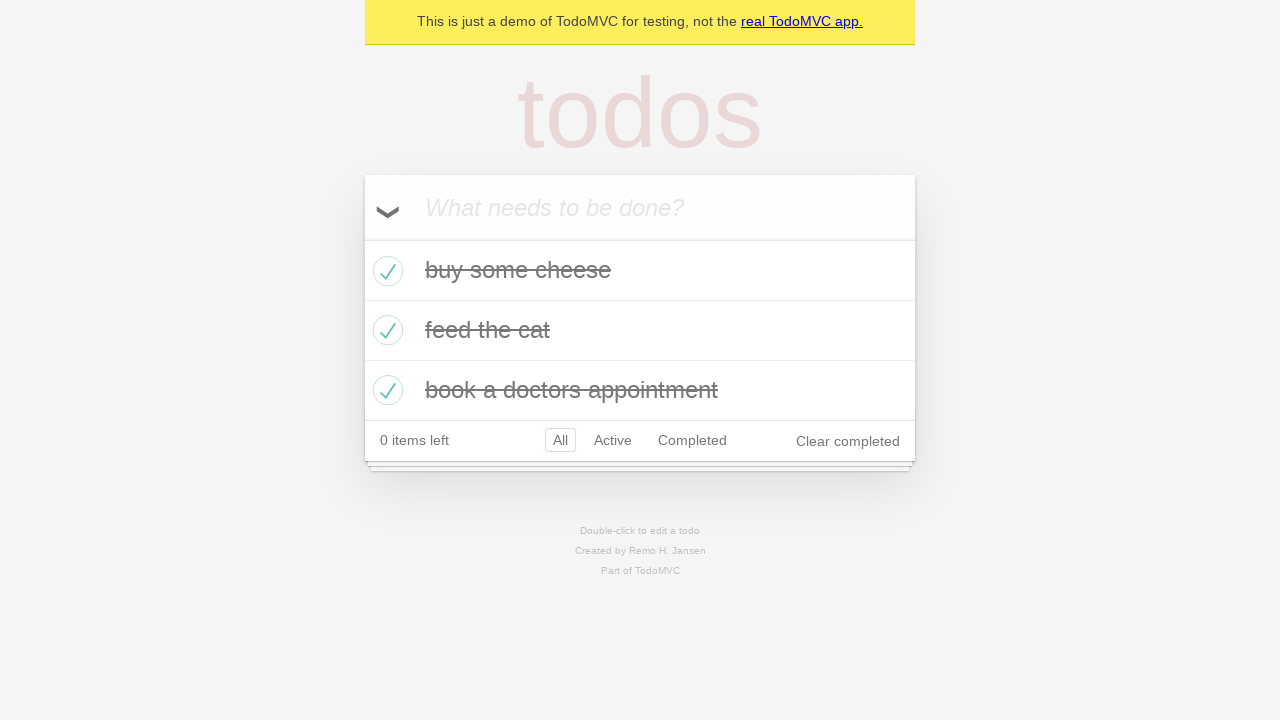

Unchecked toggle all checkbox to clear complete state of all items at (362, 238) on internal:label="Mark all as complete"i
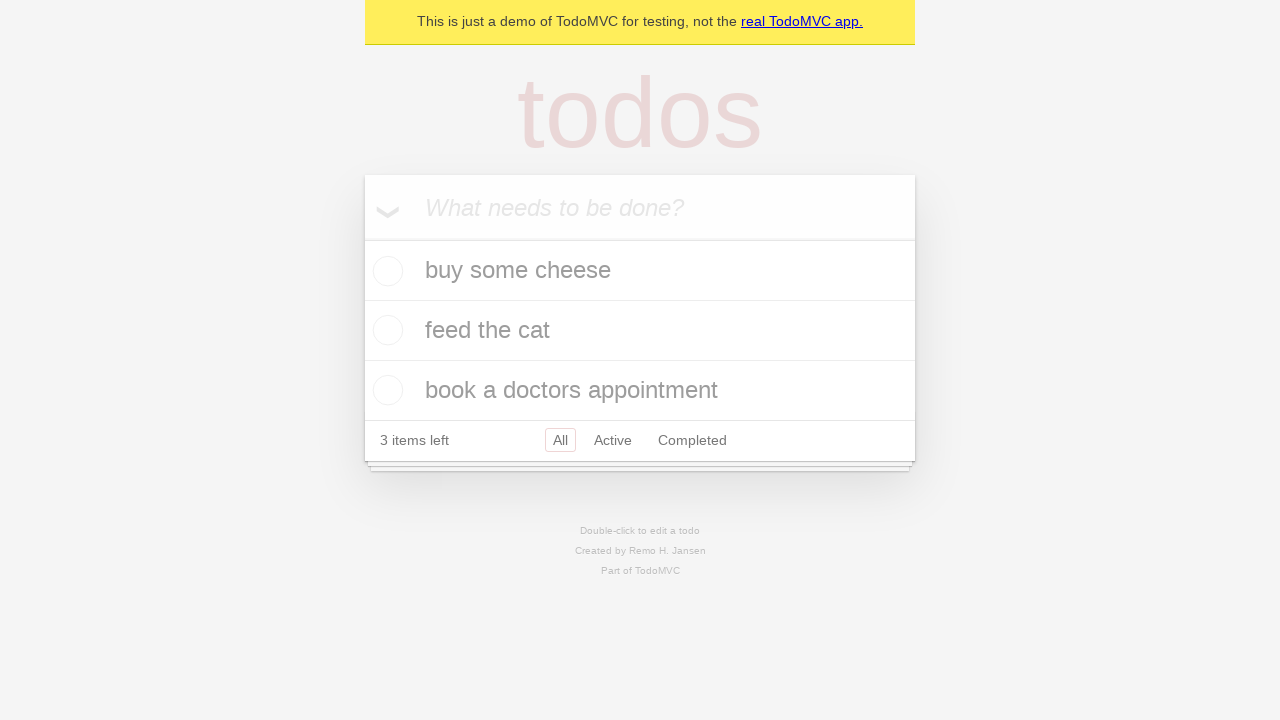

Waited for todo items to be visible
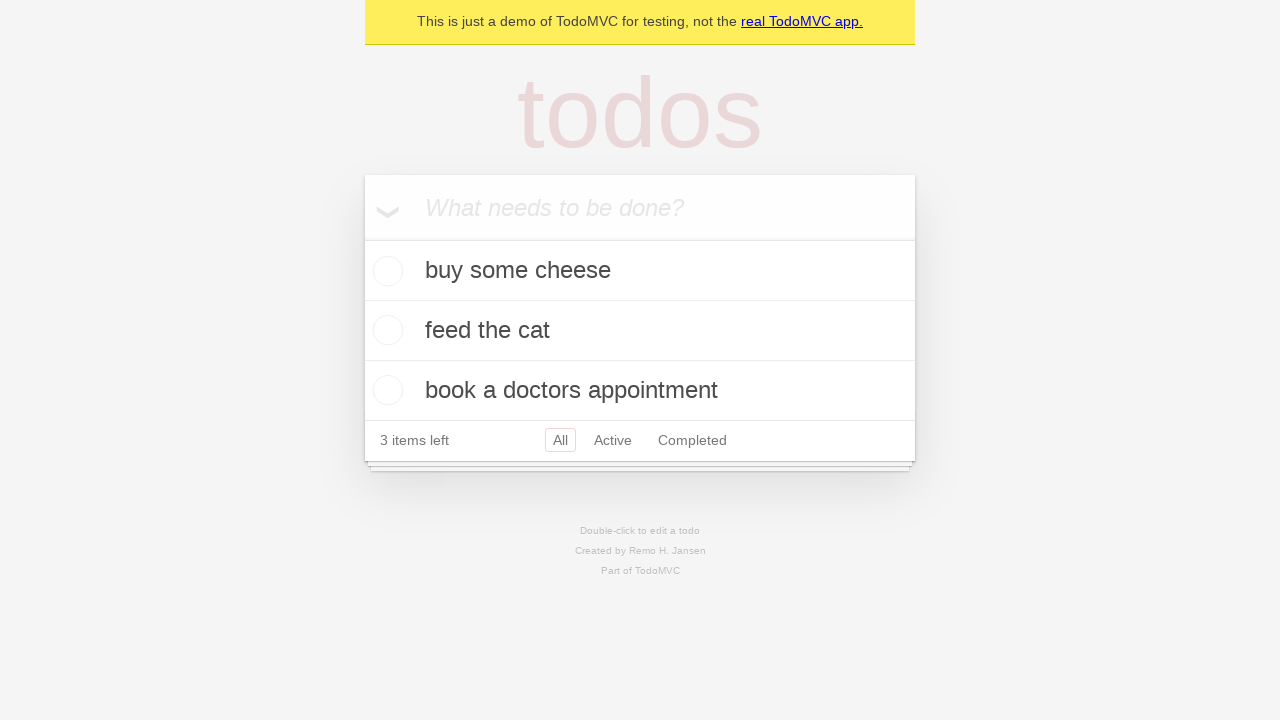

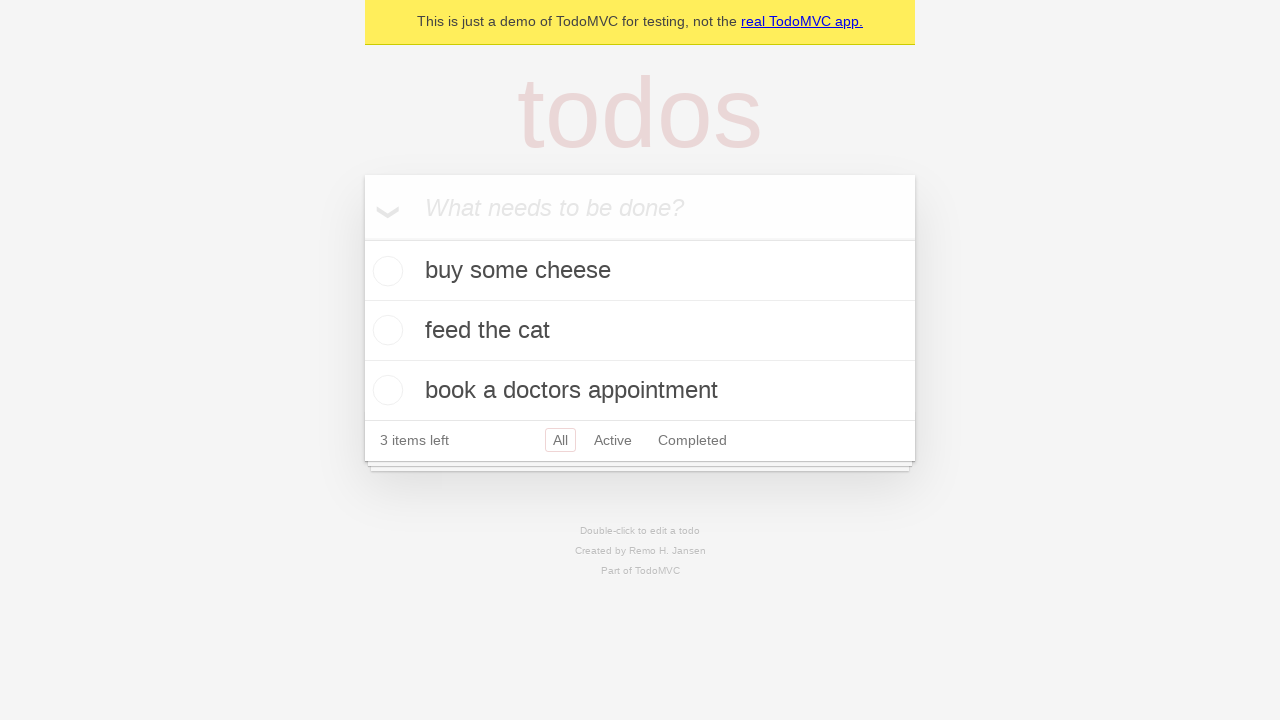